Tests navigation through dynamic loading examples by clicking on links using link text and partial link text, then navigating back between pages

Starting URL: http://the-internet.herokuapp.com/dynamic_loading

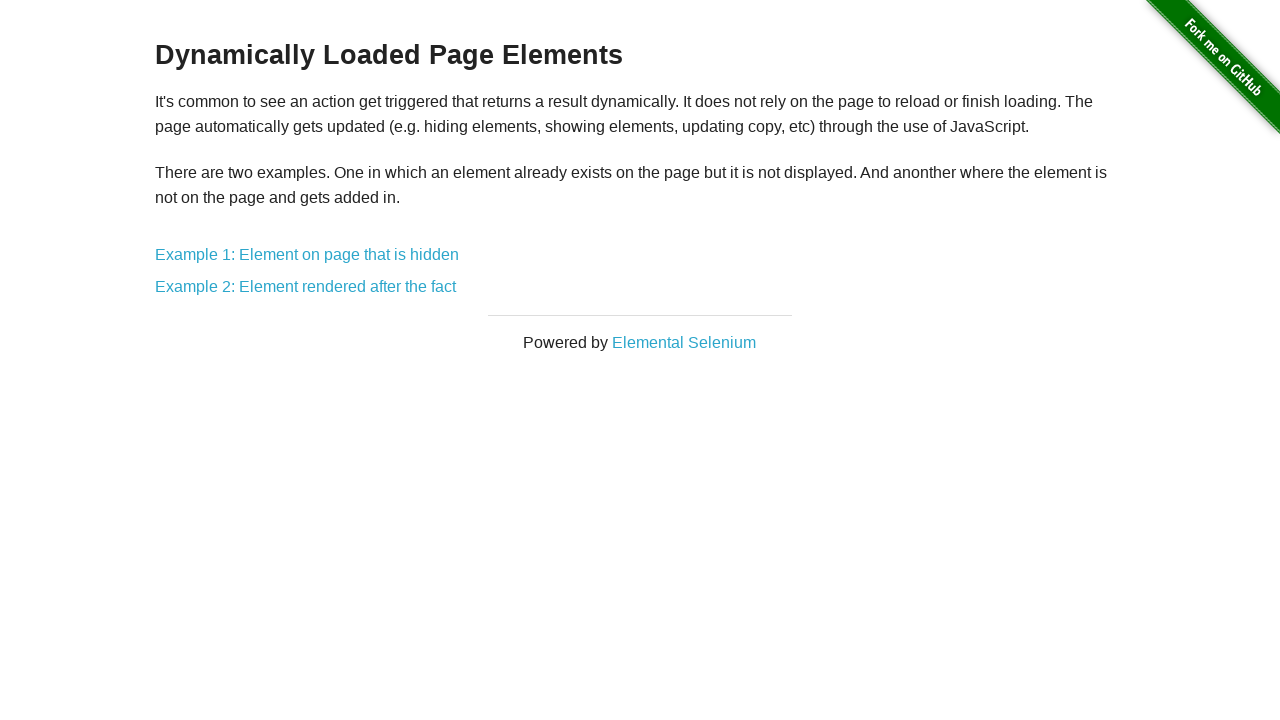

Clicked on 'Example 1: Element on page that is hidden' link at (307, 255) on text=Example 1: Element on page that is hidden
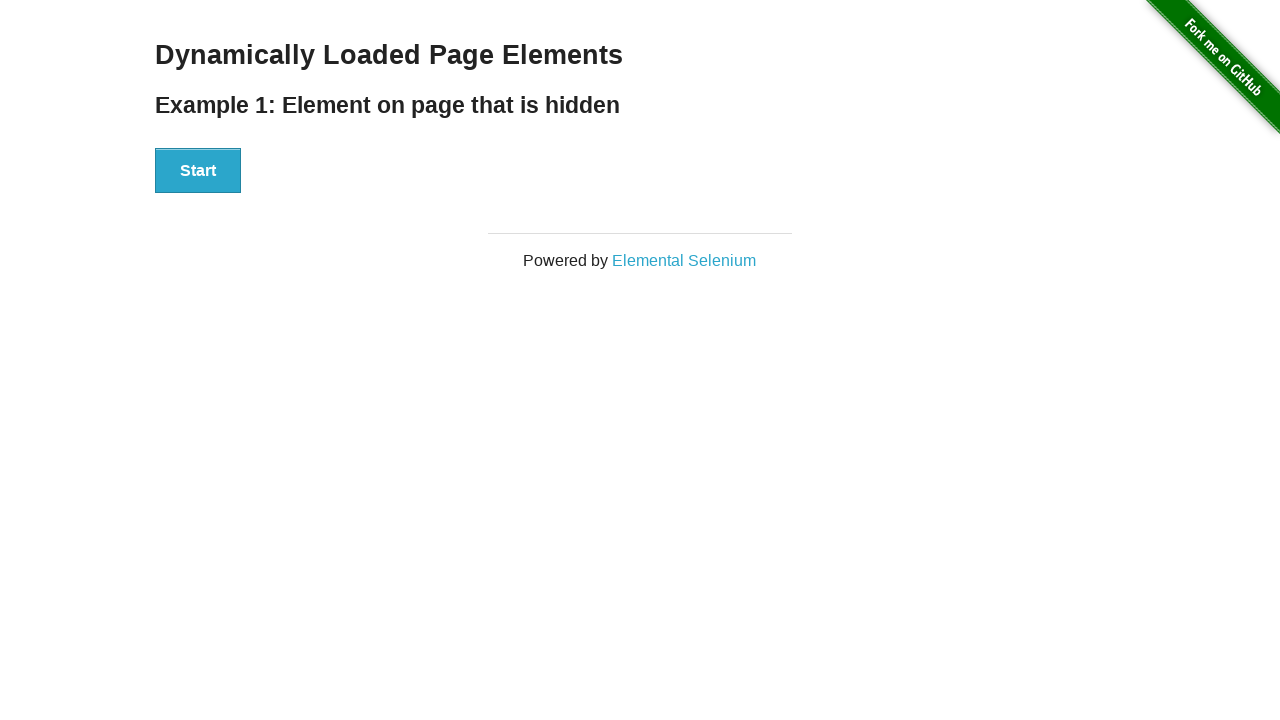

Waited for Example 1 page to load (networkidle)
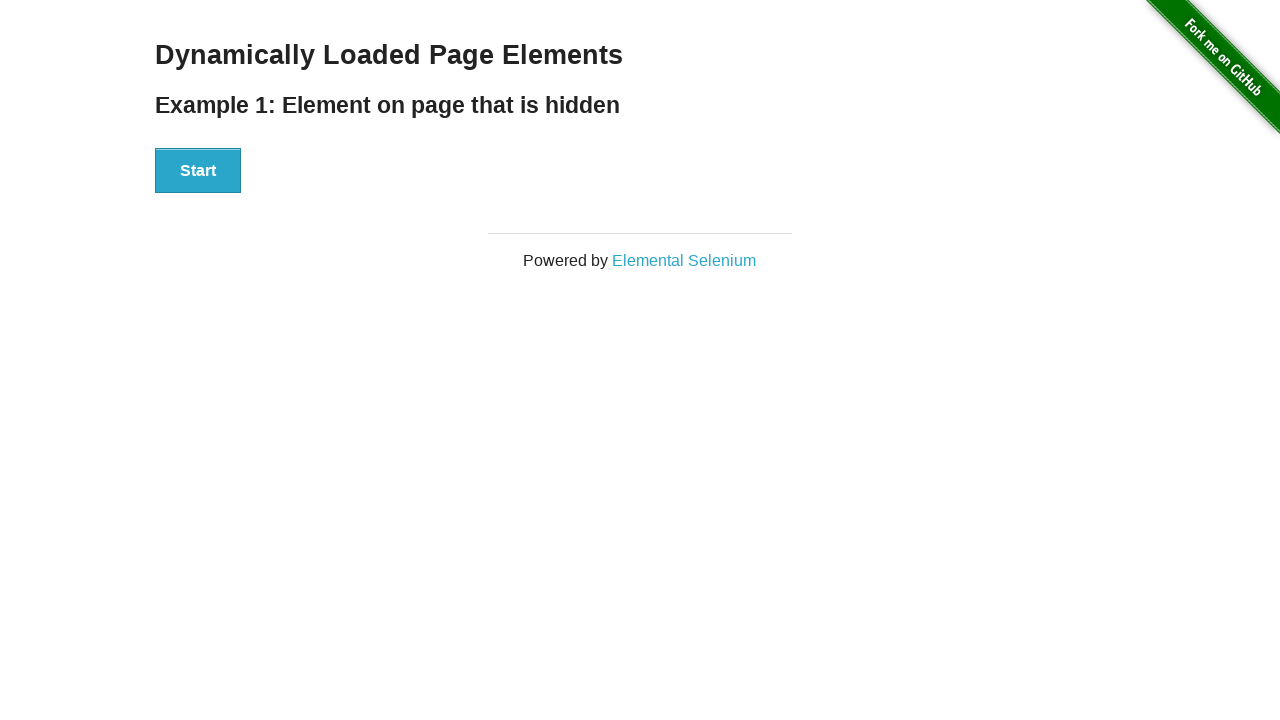

Navigated back to dynamic loading main page
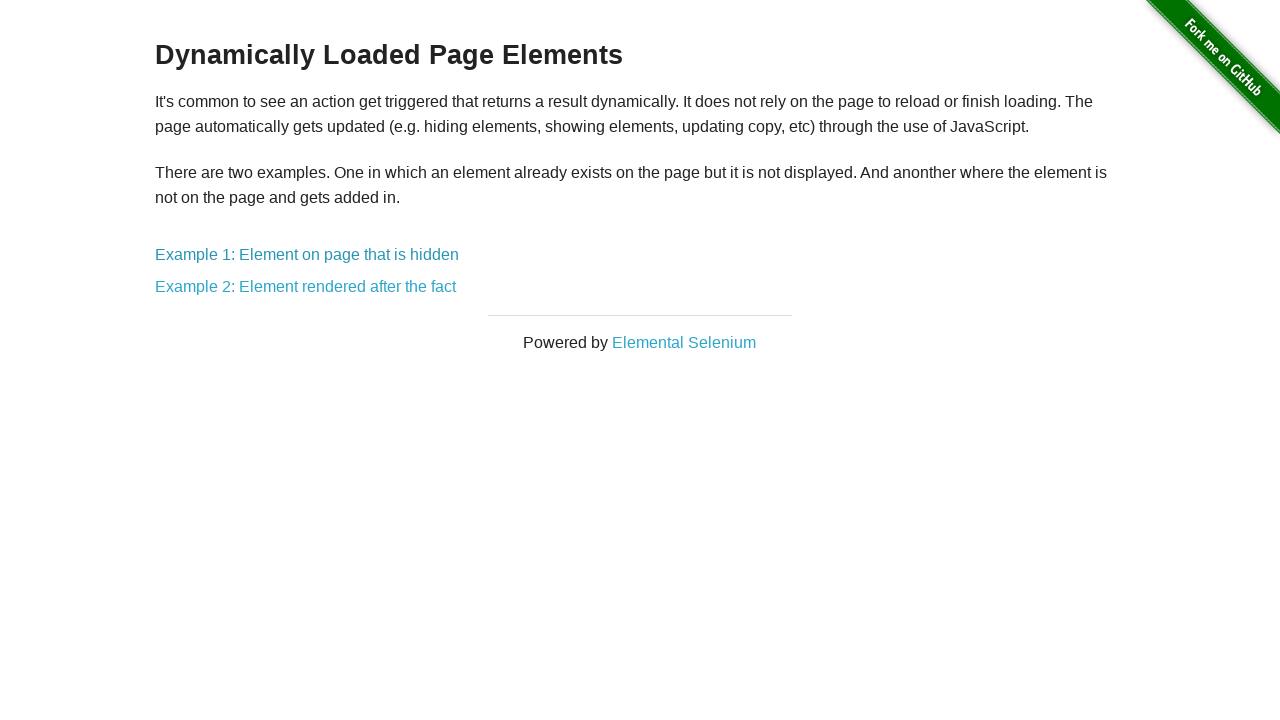

Waited for main page to load (networkidle)
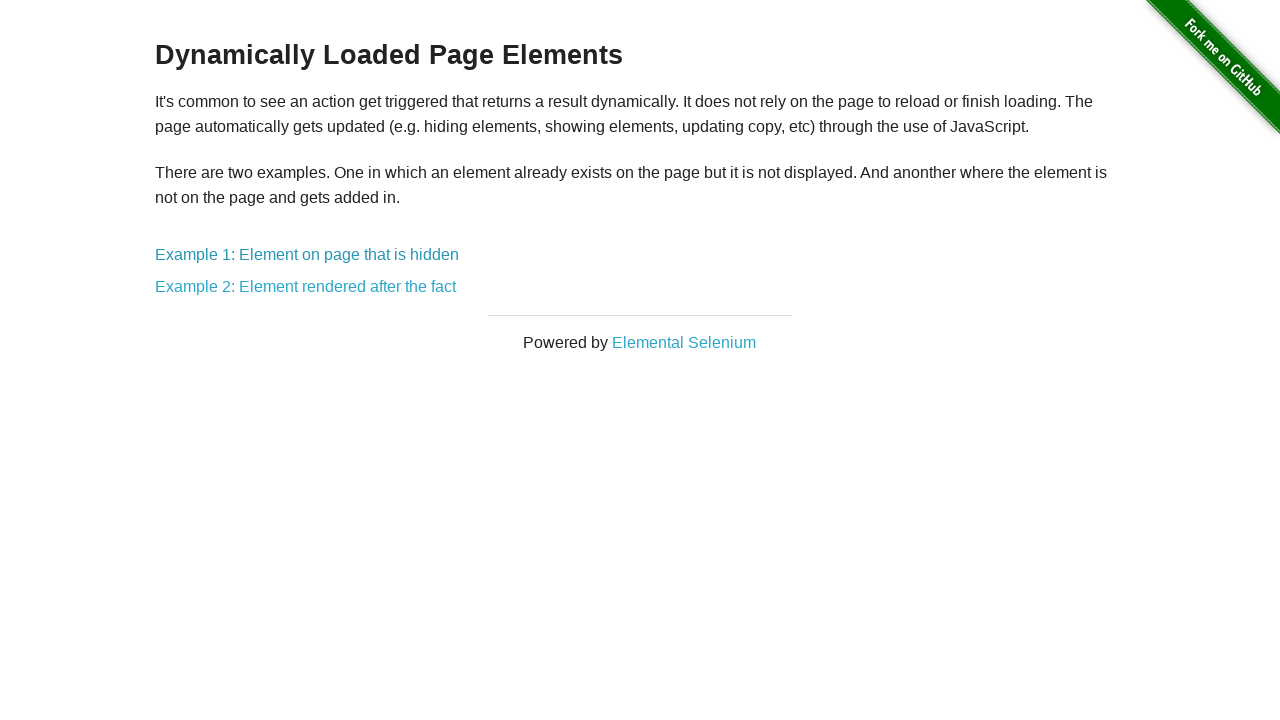

Clicked on 'Example 2' link using partial link text at (306, 287) on text=Example 2
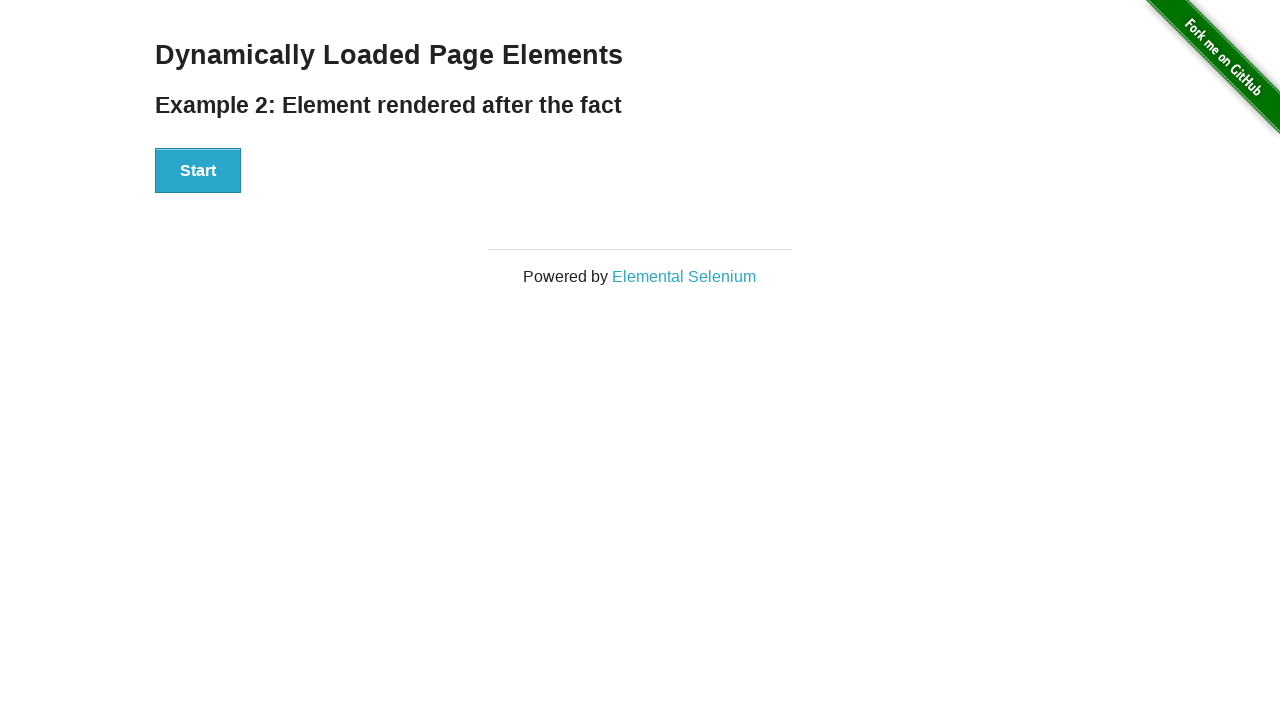

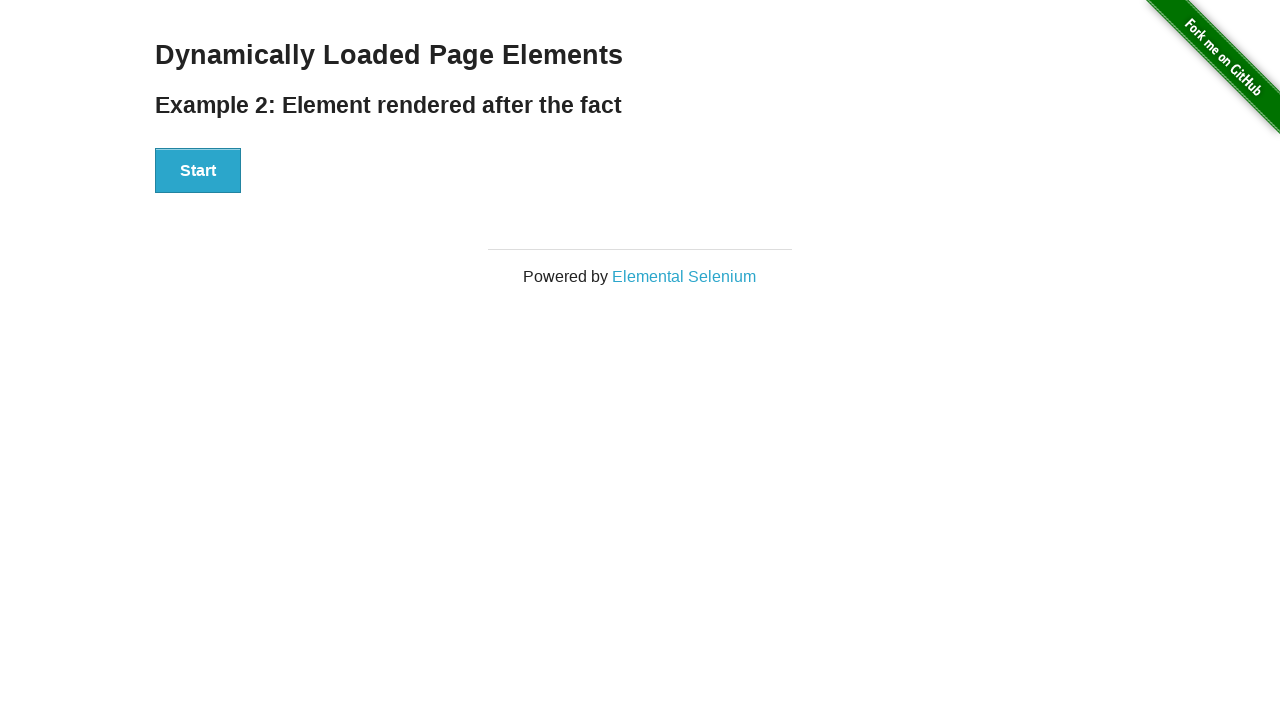